Tests scrolling functionality on the Abhibus website by scrolling down 500 pixels

Starting URL: https://www.abhibus.com/

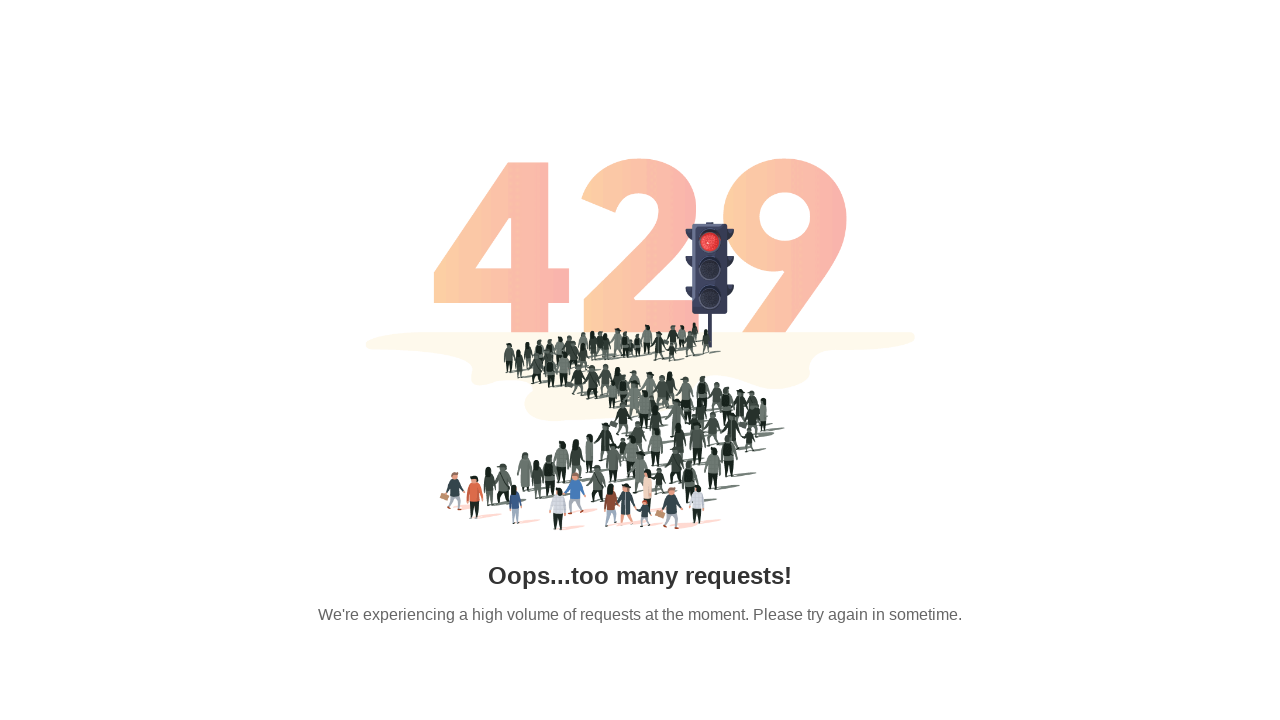

Scrolled down 500 pixels on Abhibus website
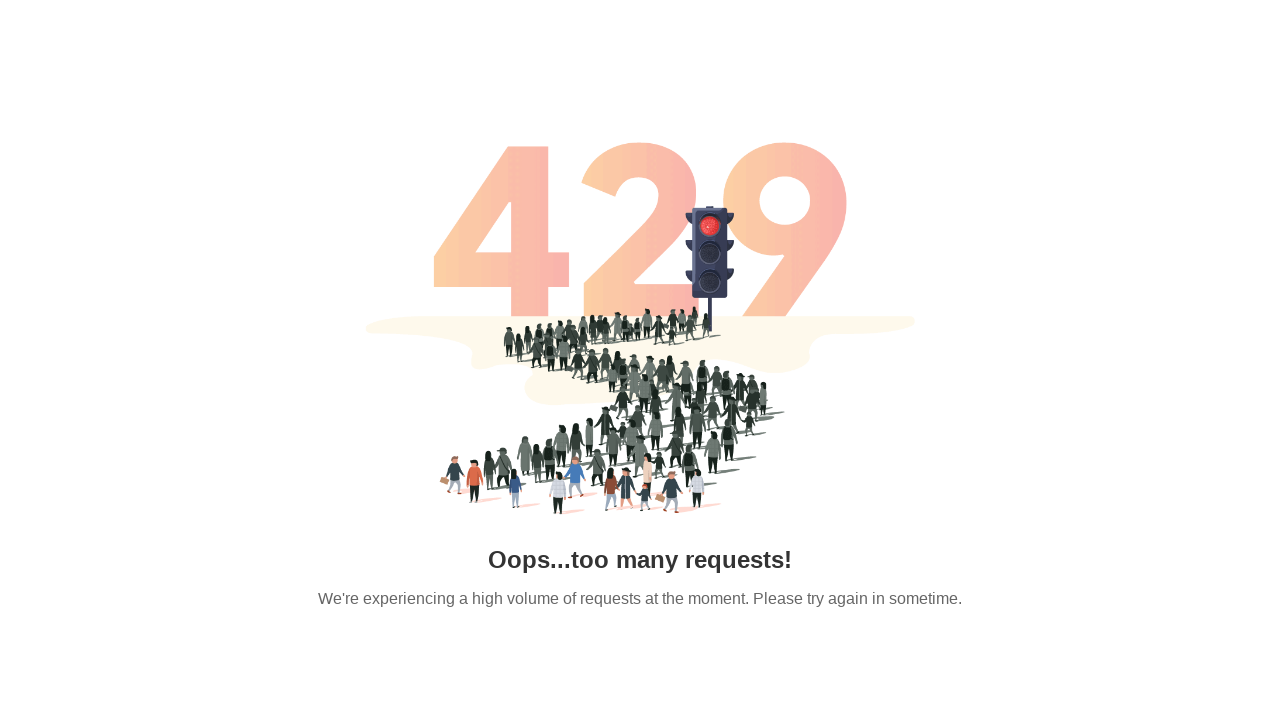

Waited 1 second for scroll to complete
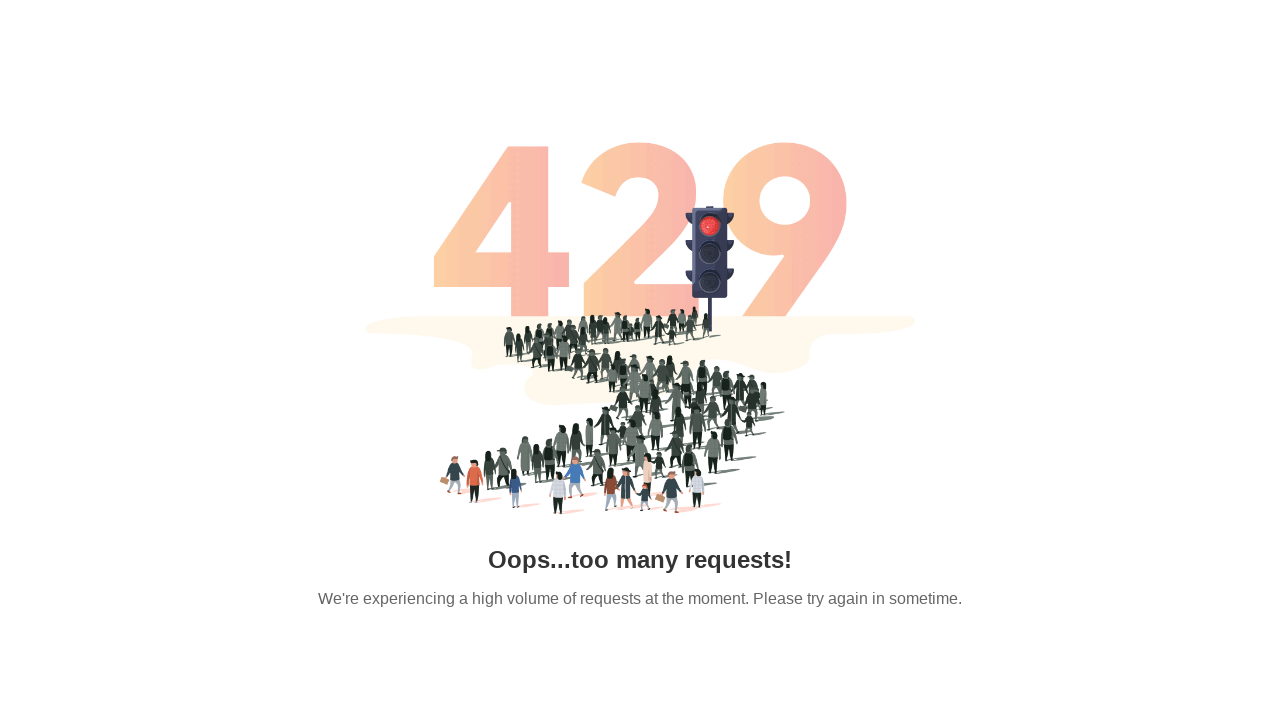

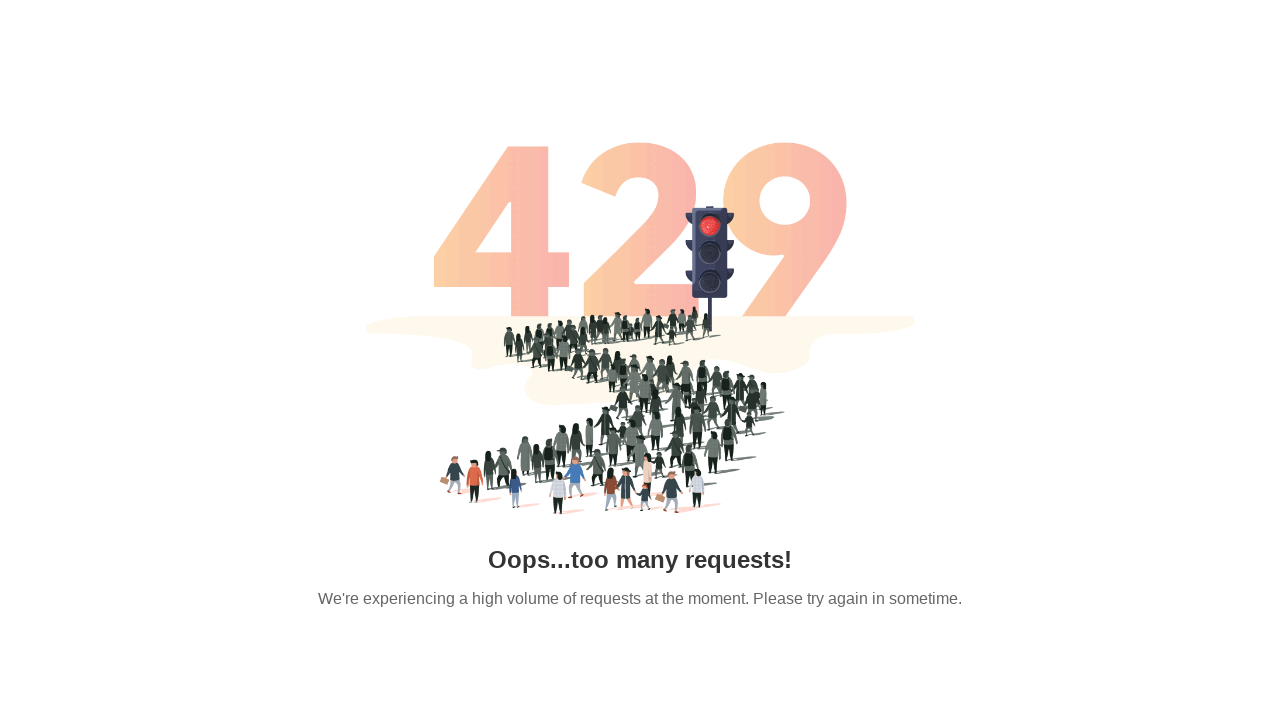